Demonstrates scrolling functionality by scrolling vertically on the WebdriverIO website

Starting URL: https://webdriver.io

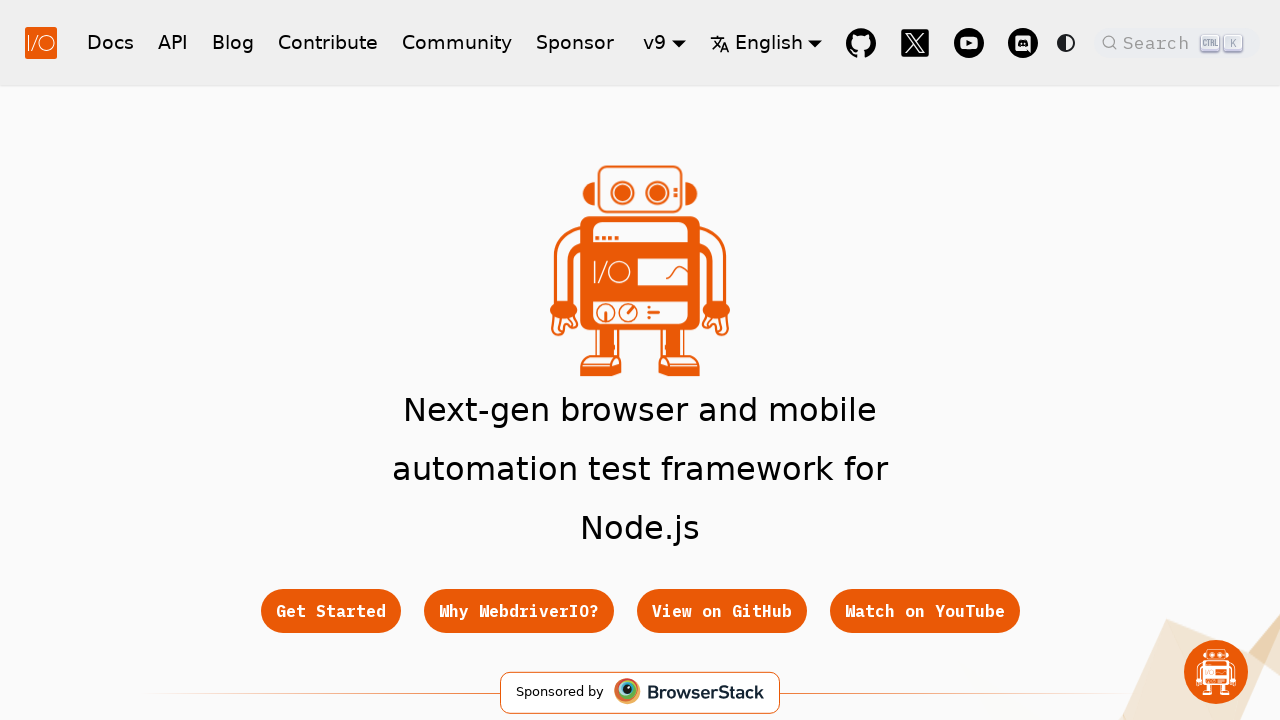

Navigated to WebdriverIO website at https://webdriver.io
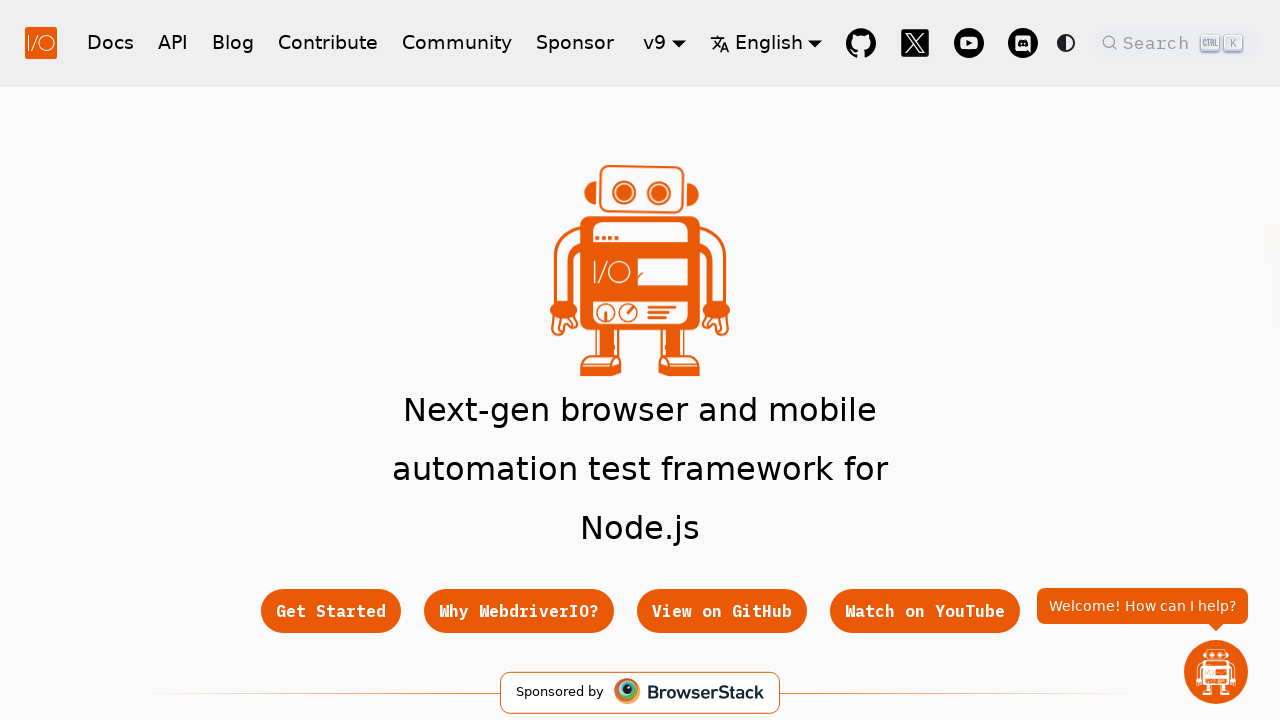

Scrolled down 200 pixels vertically on the page
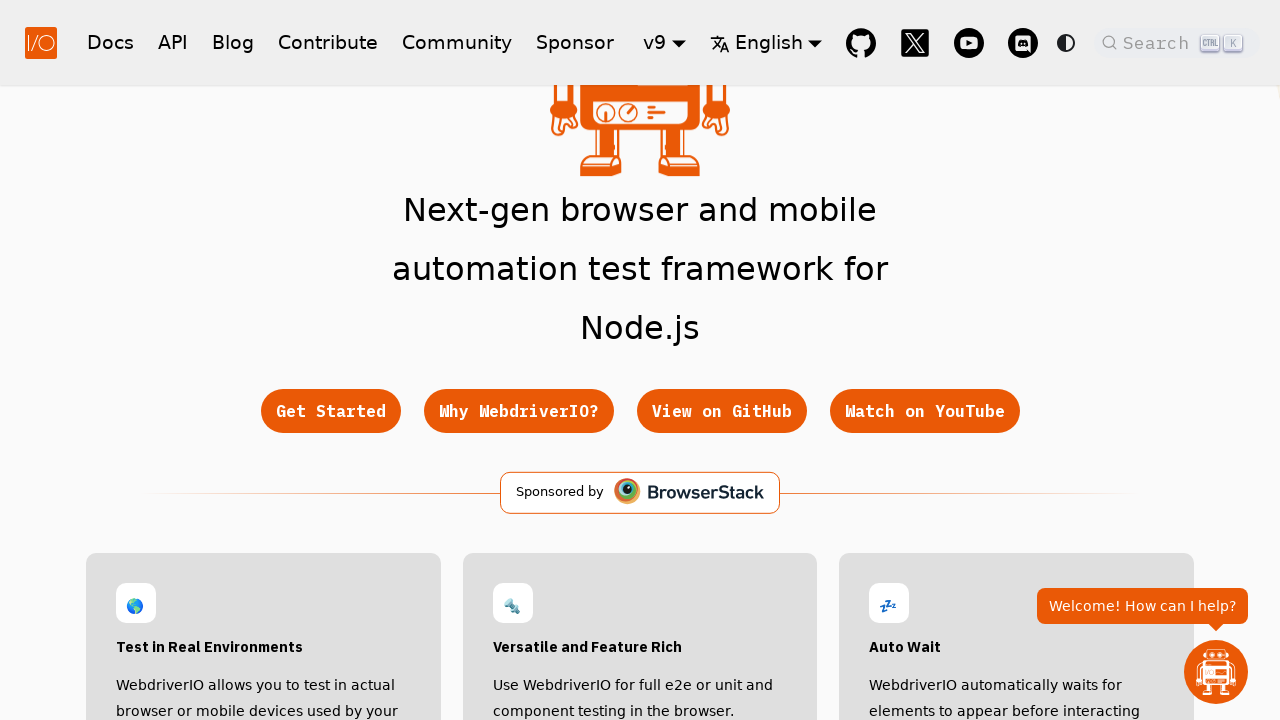

Waited 500ms for scroll animation to complete
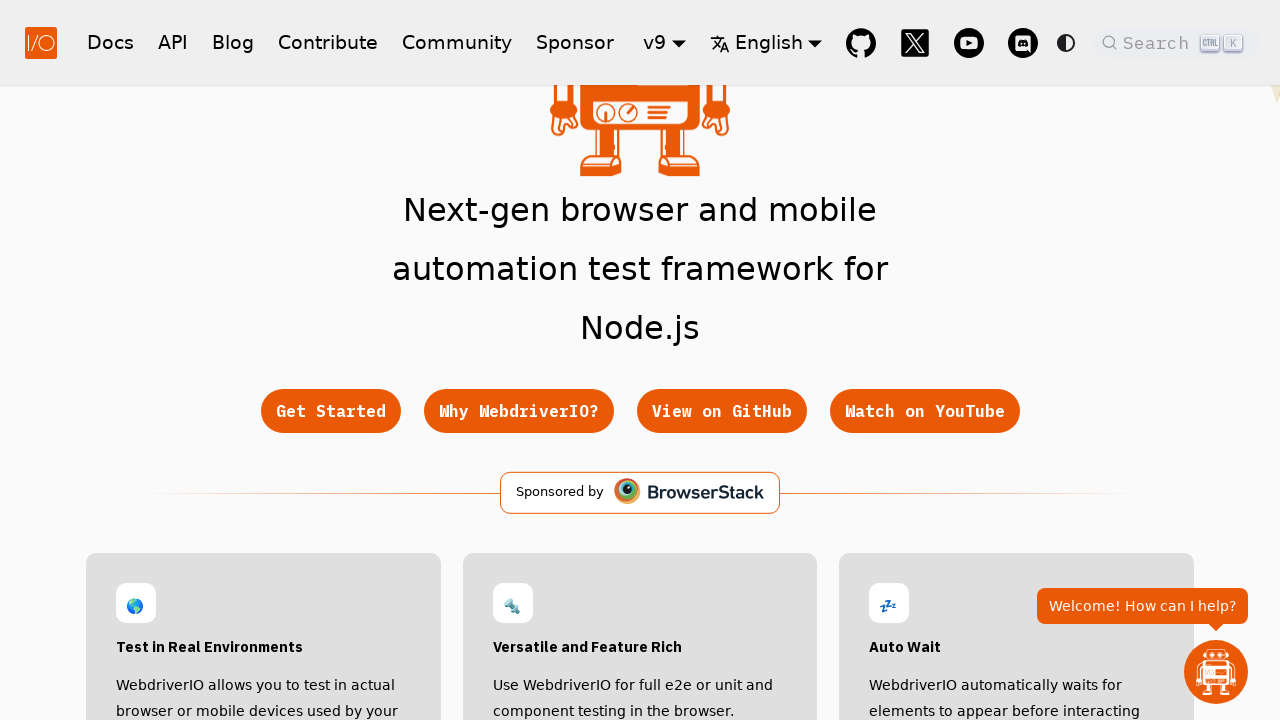

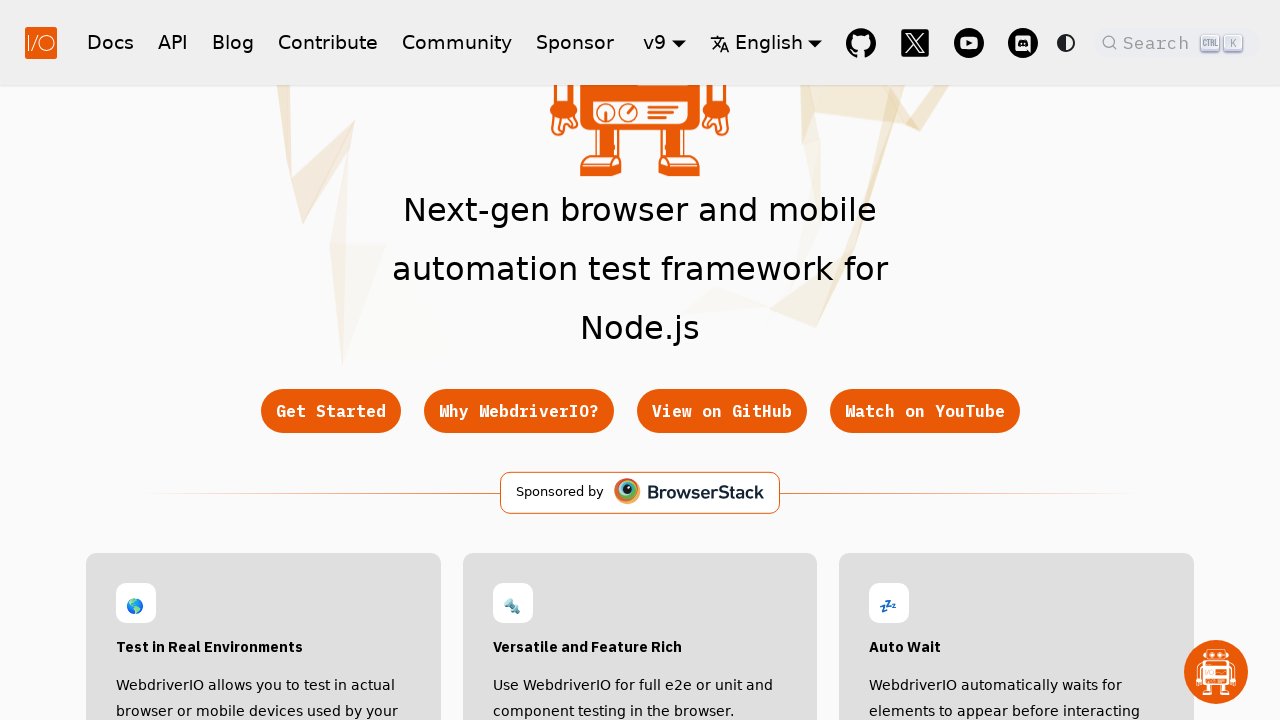